Tests adding a product to cart on demoblaze.com by finding and clicking on 'Nexus 6' product, then handling the confirmation alert

Starting URL: https://www.demoblaze.com/

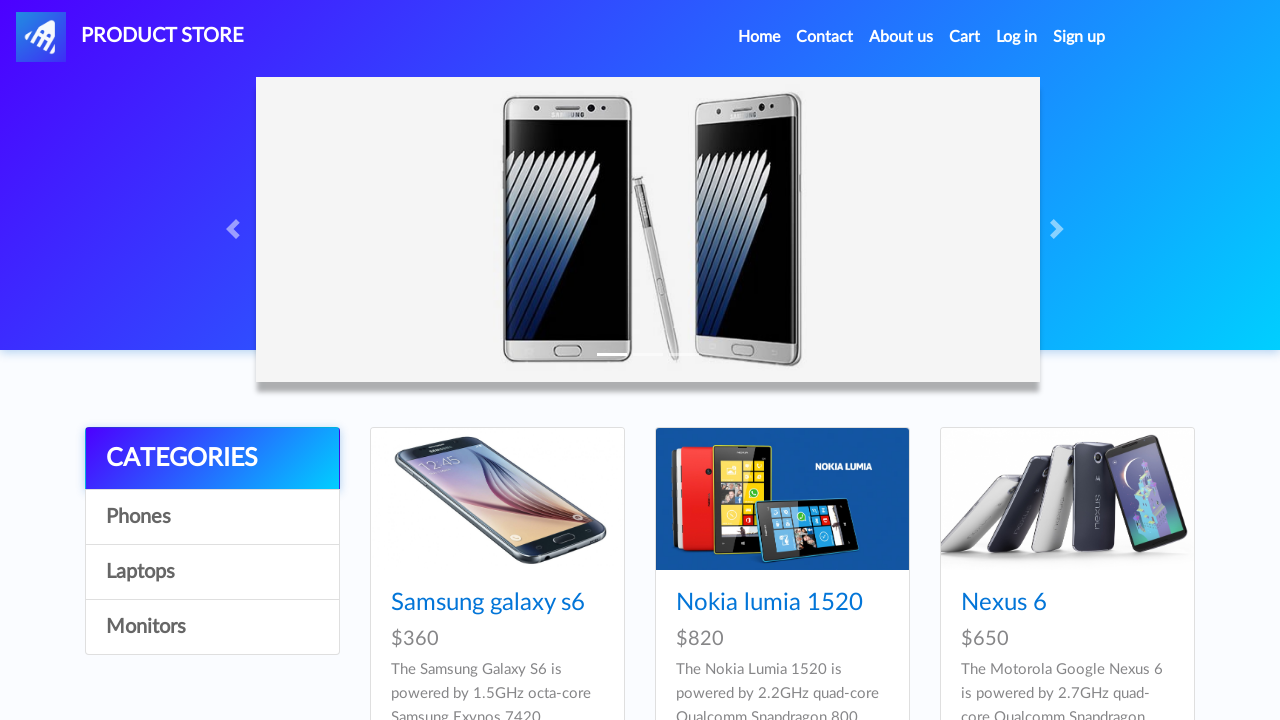

Waited for product cards to load
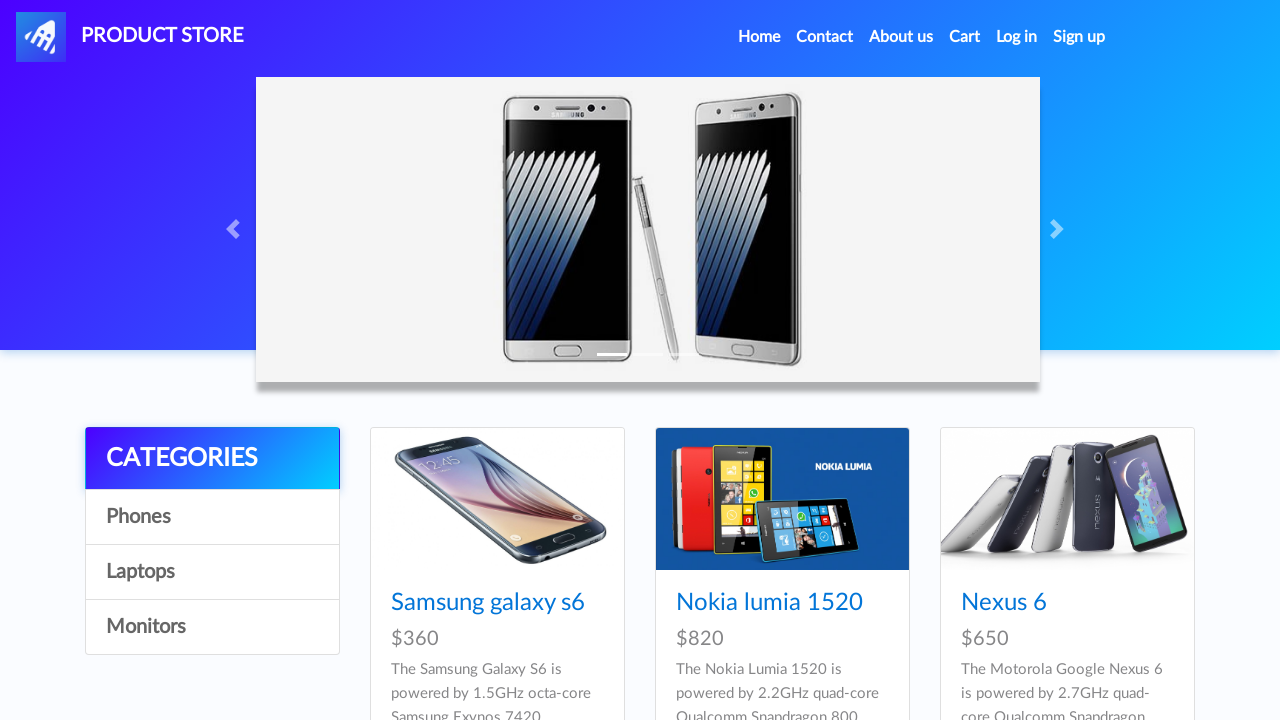

Located all product card links
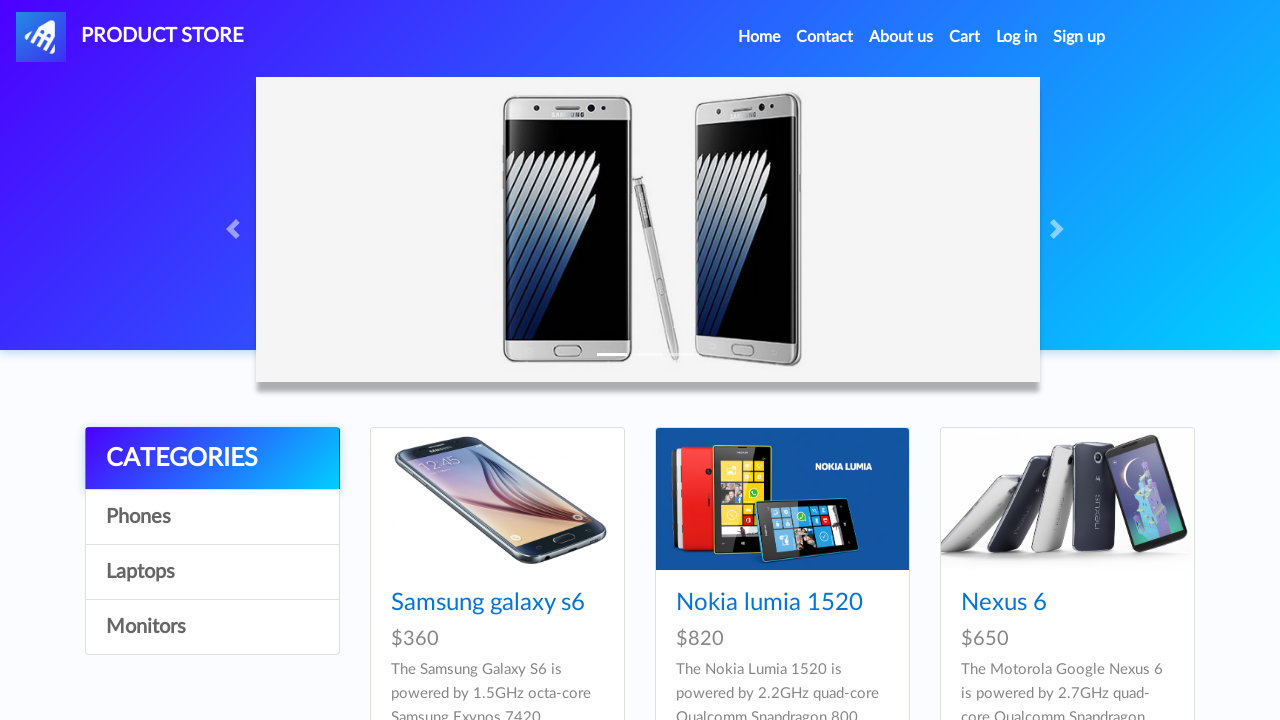

Found 9 product cards
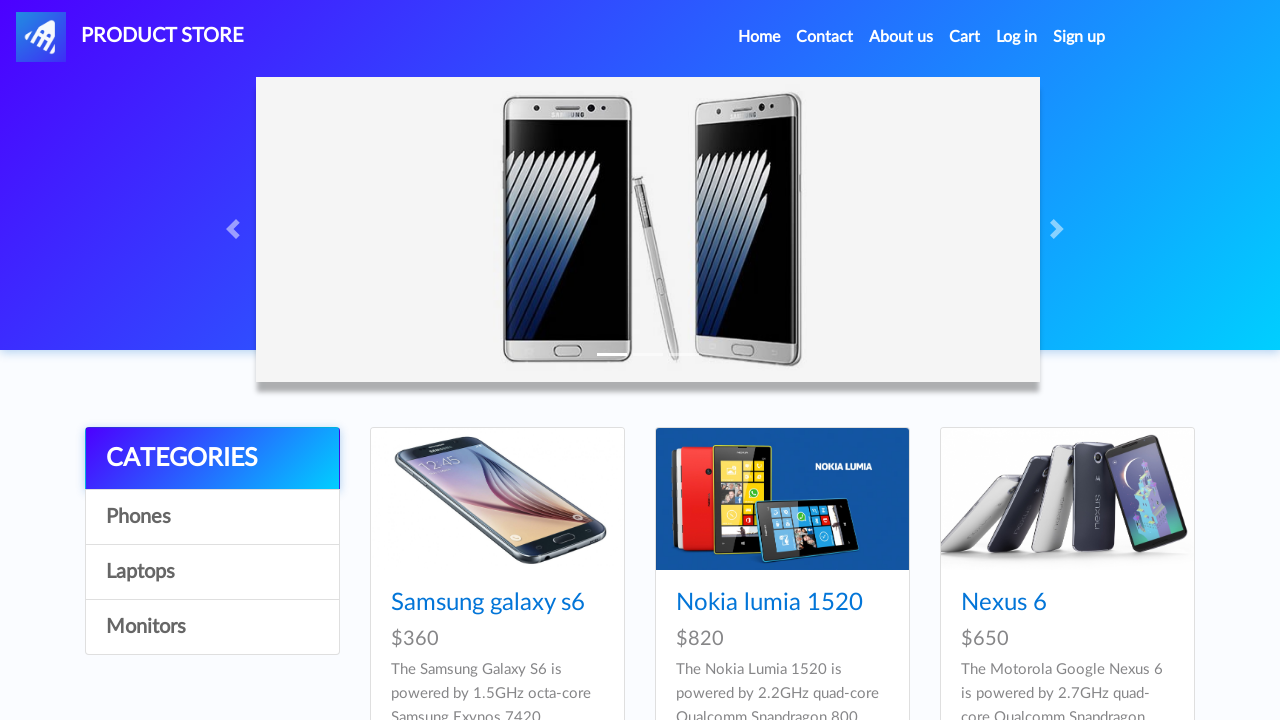

Clicked on 'Nexus 6' product link at (1004, 603) on [class="card-title"] a >> nth=2
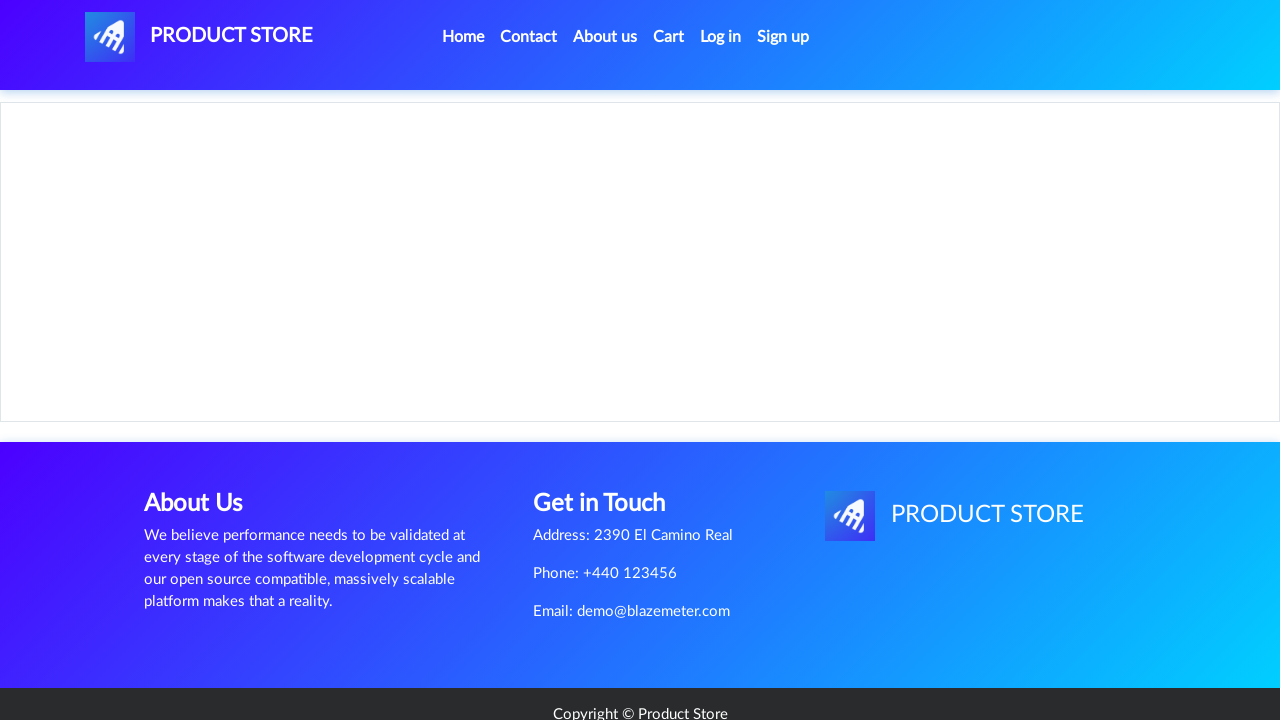

Set up dialog handler to accept 'Product added' alert
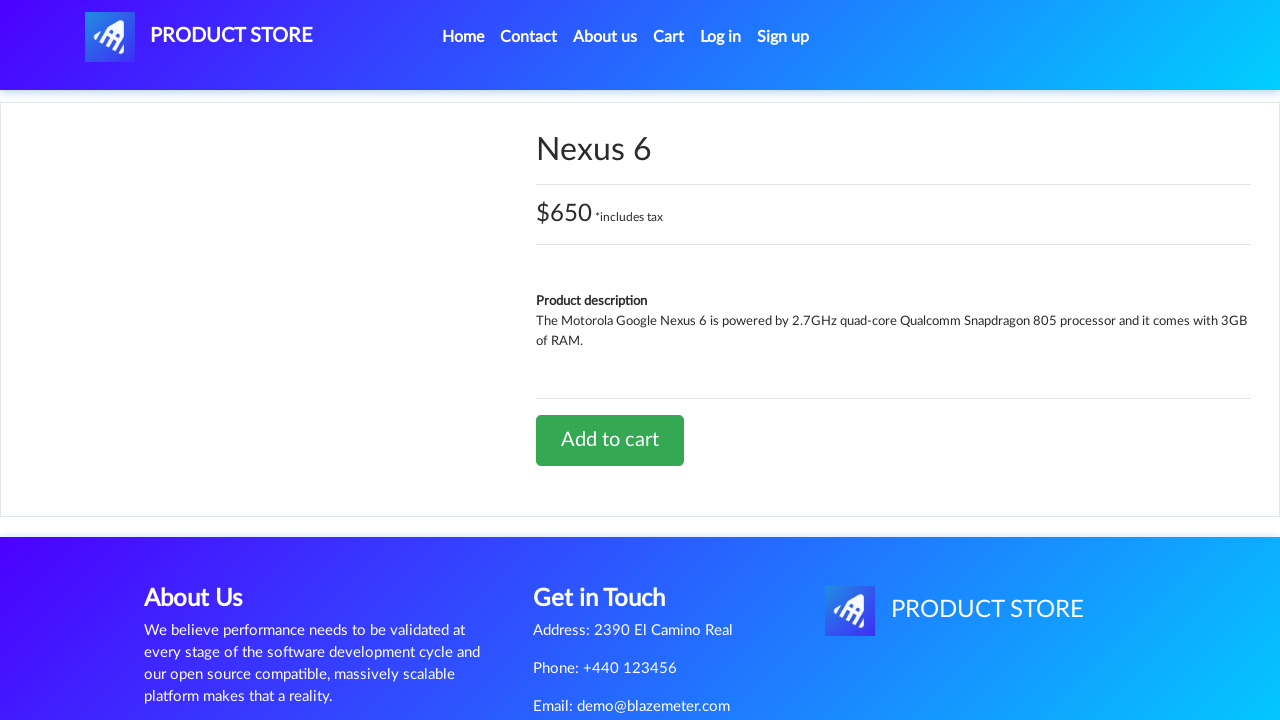

Clicked 'Add to Cart' button for Nexus 6 at (610, 440) on a[onclick="addToCart(3)"]
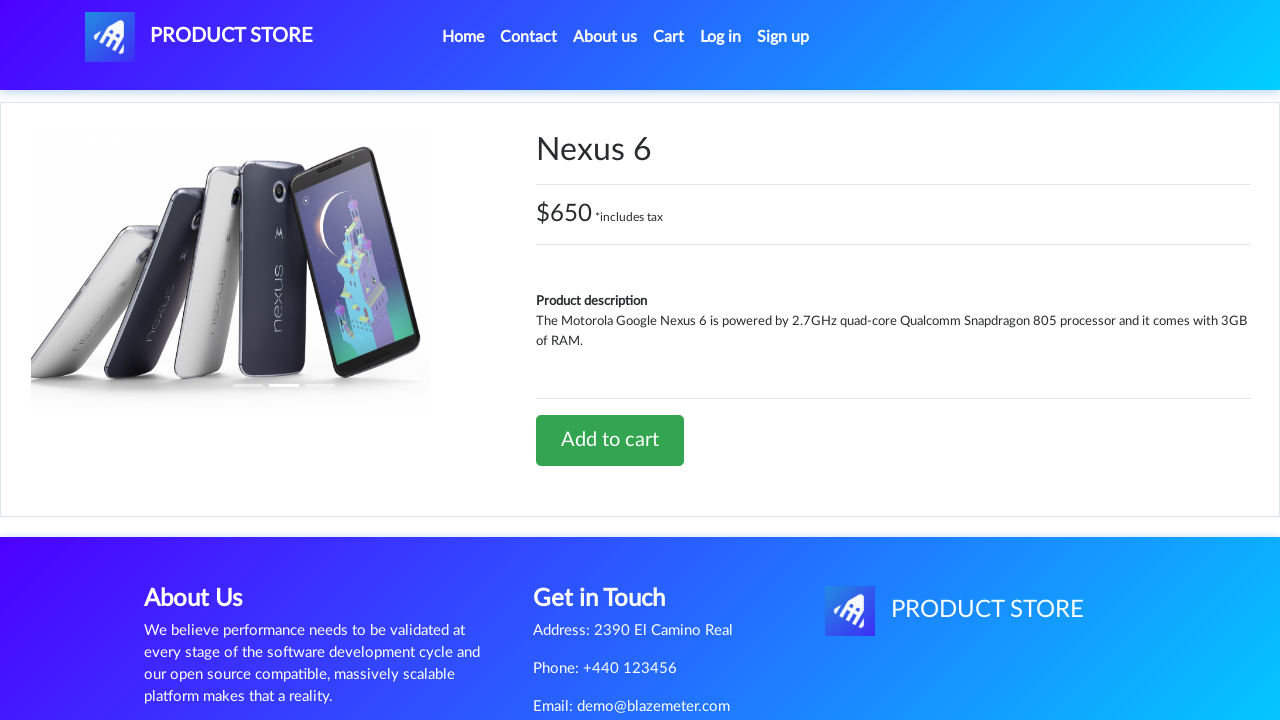

Waited 3 seconds for the add to cart action to complete
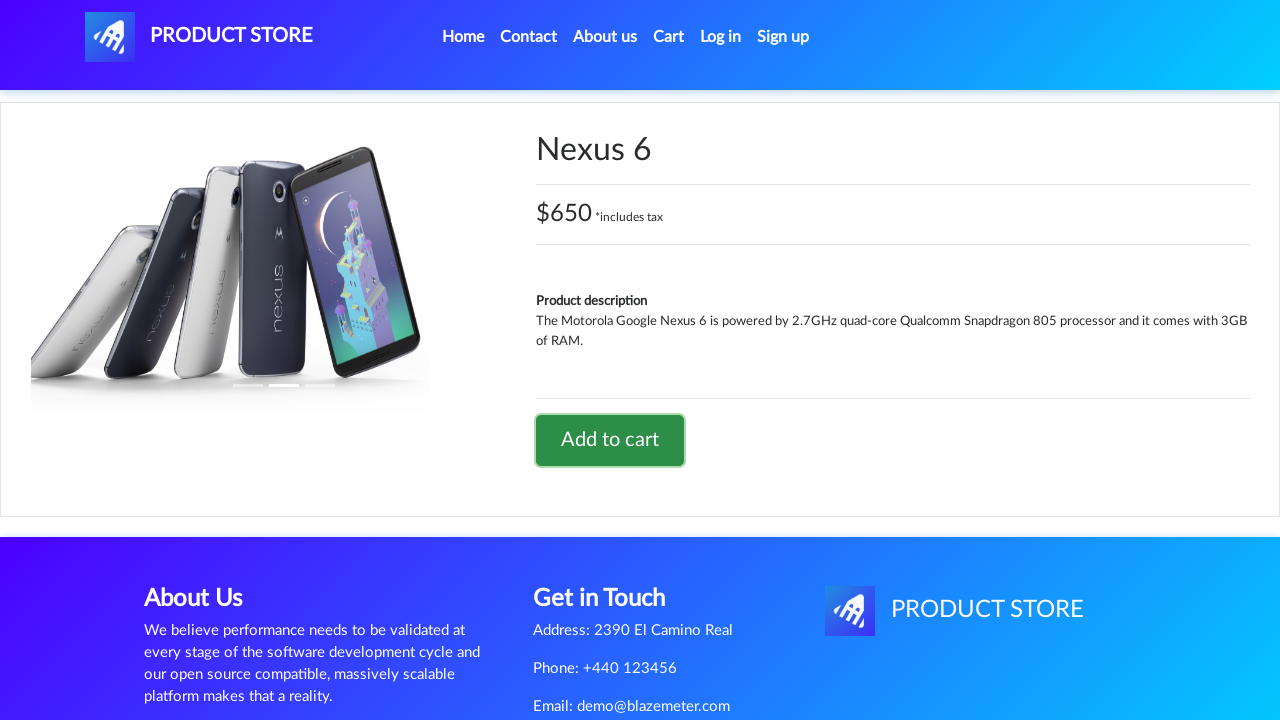

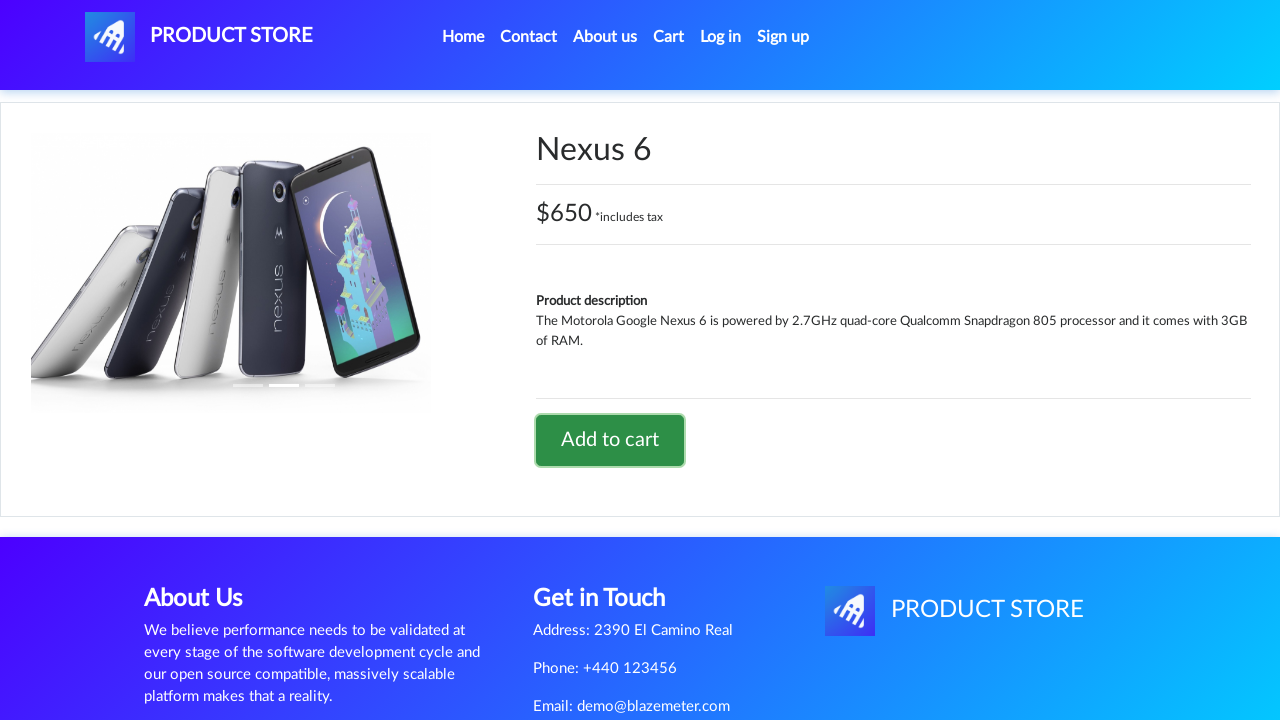